Tests registration form validation when confirm password doesn't match, testing both too short and mismatched scenarios.

Starting URL: https://alada.vn/tai-khoan/dang-ky.html

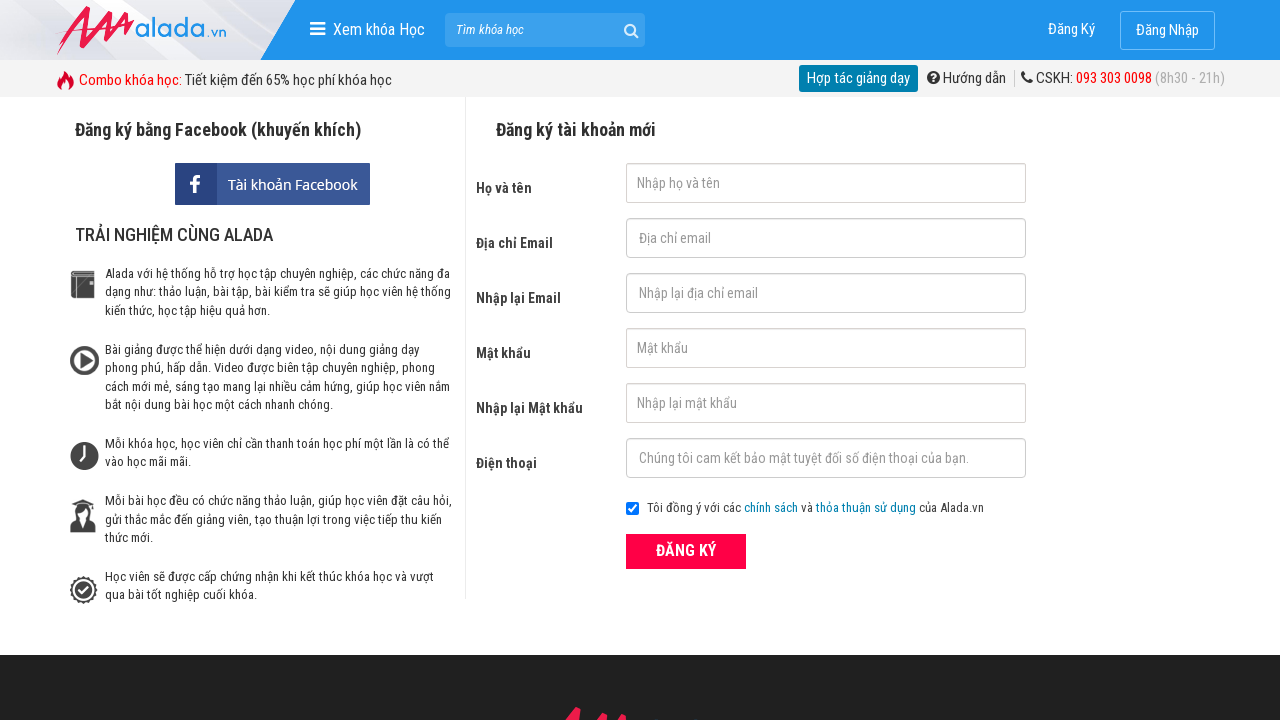

Filled first name field with 'Joe Biden' on #txtFirstname
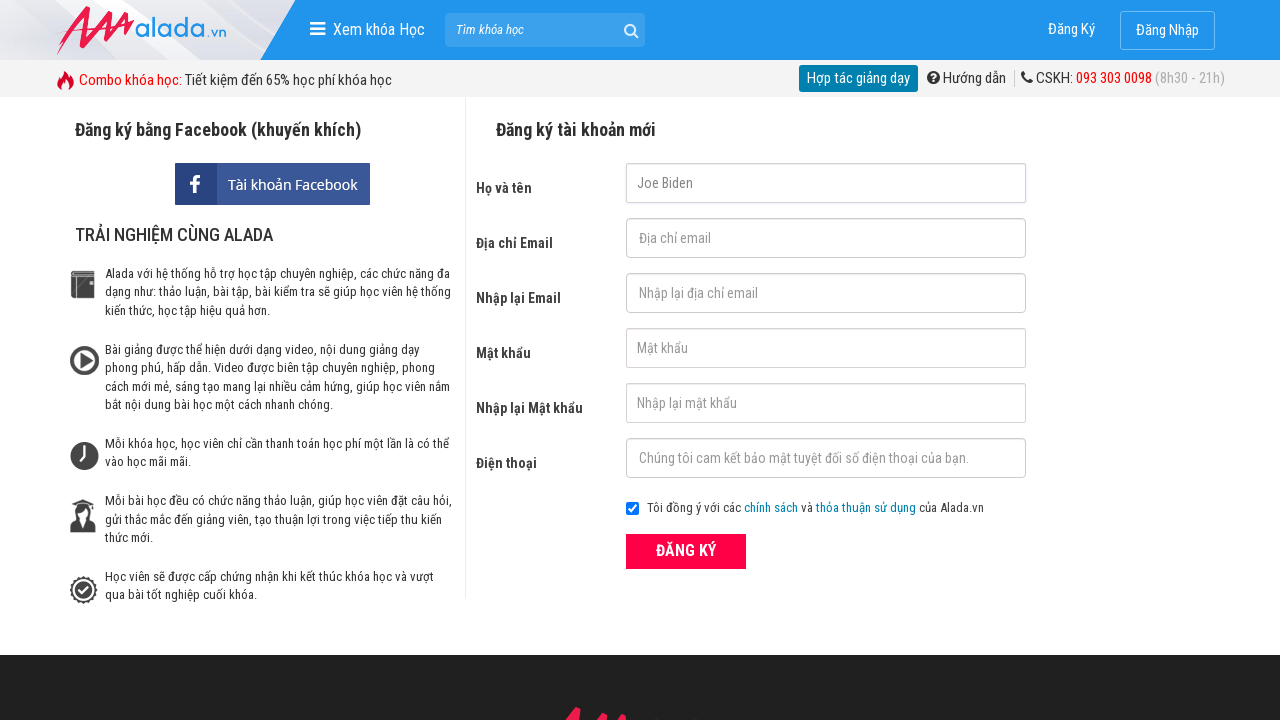

Filled email field with 'joe@biden.com' on #txtEmail
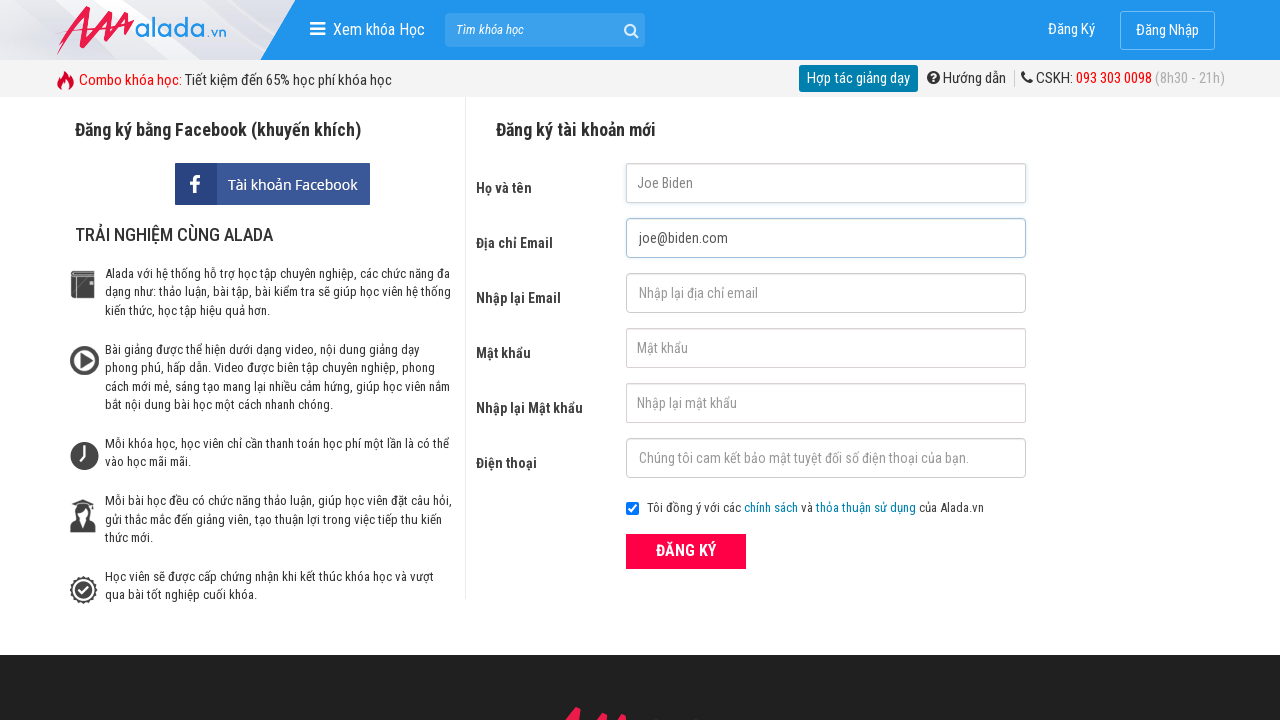

Filled confirm email field with 'joe@biden.com' on #txtCEmail
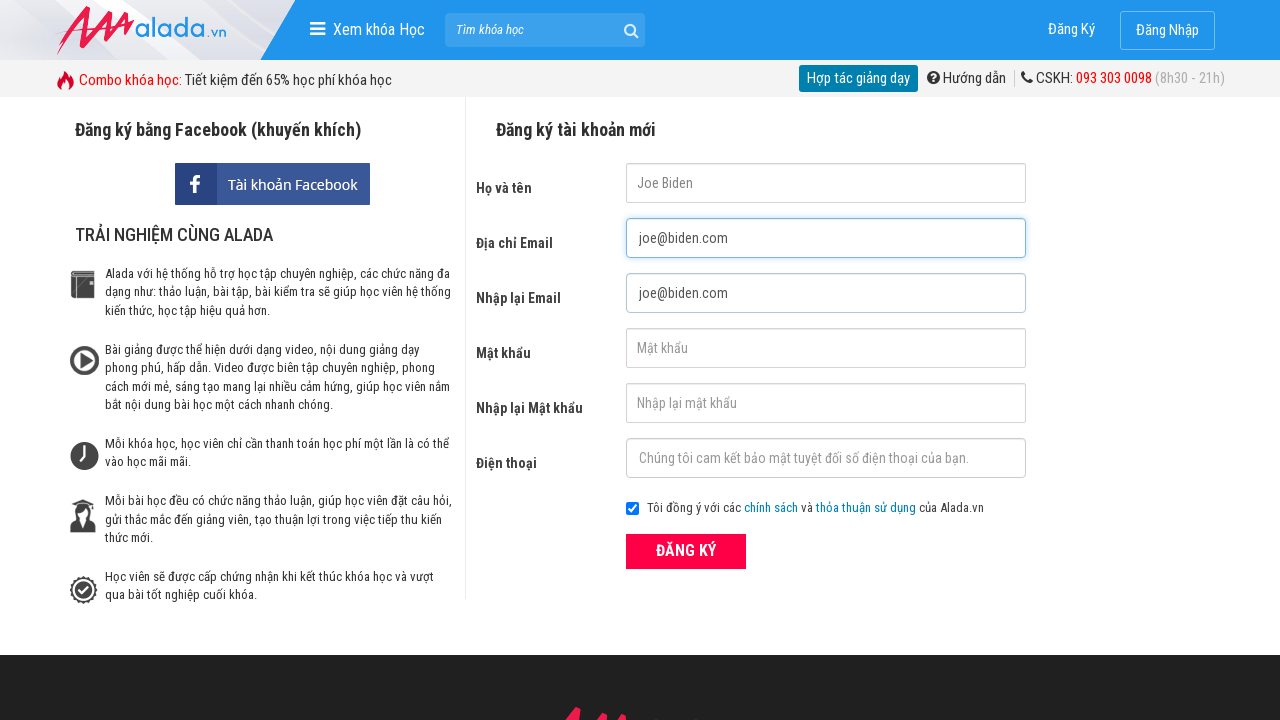

Filled password field with '123456' on #txtPassword
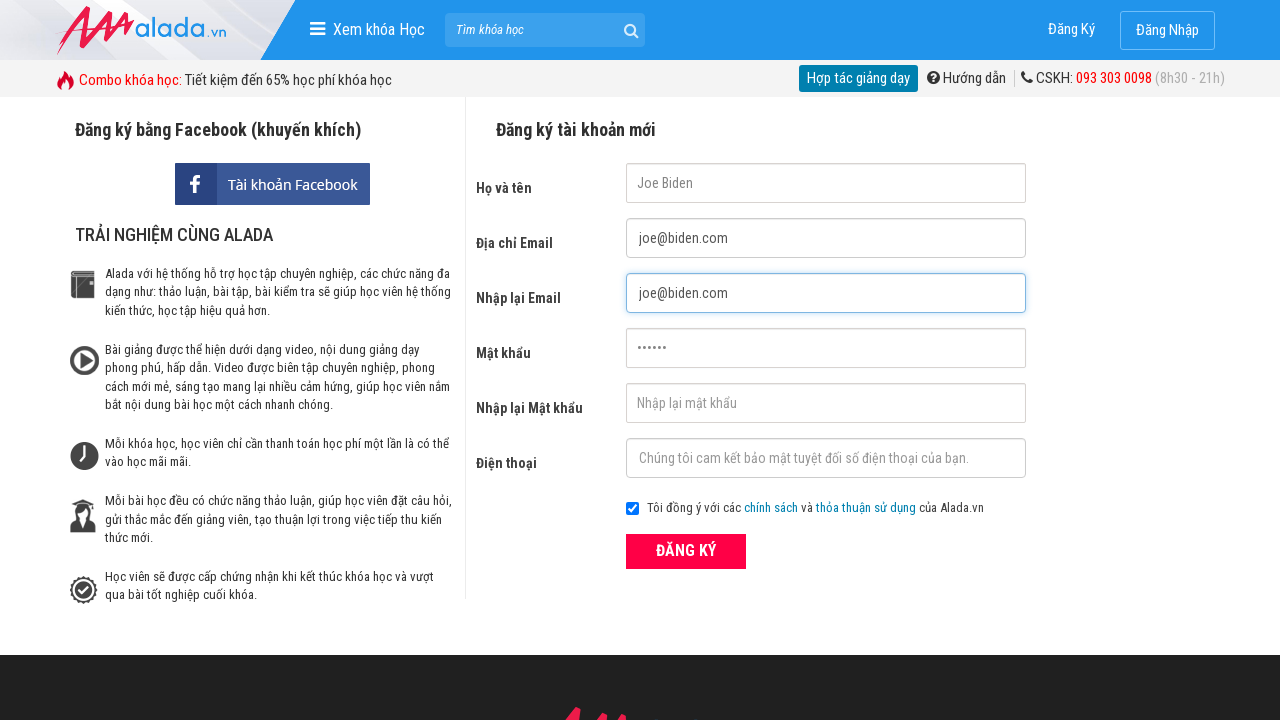

Filled confirm password field with '1234' (too short) on #txtCPassword
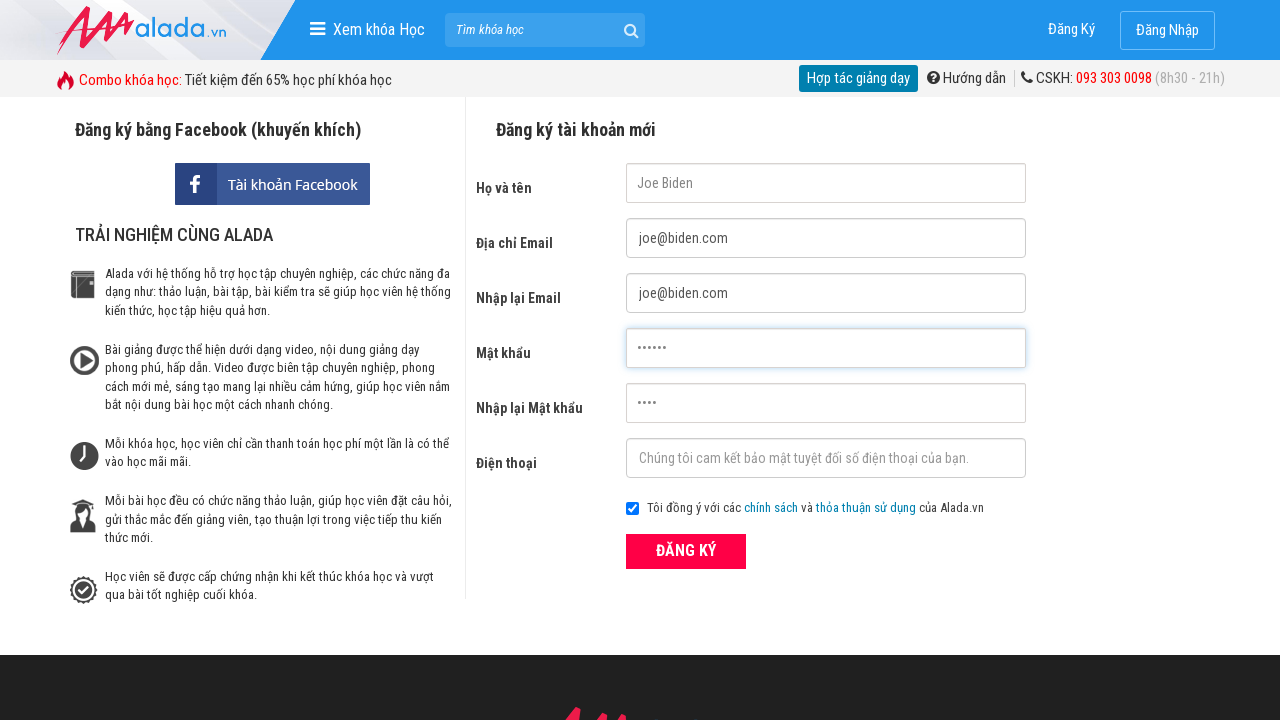

Filled phone field with '0388465783' on #txtPhone
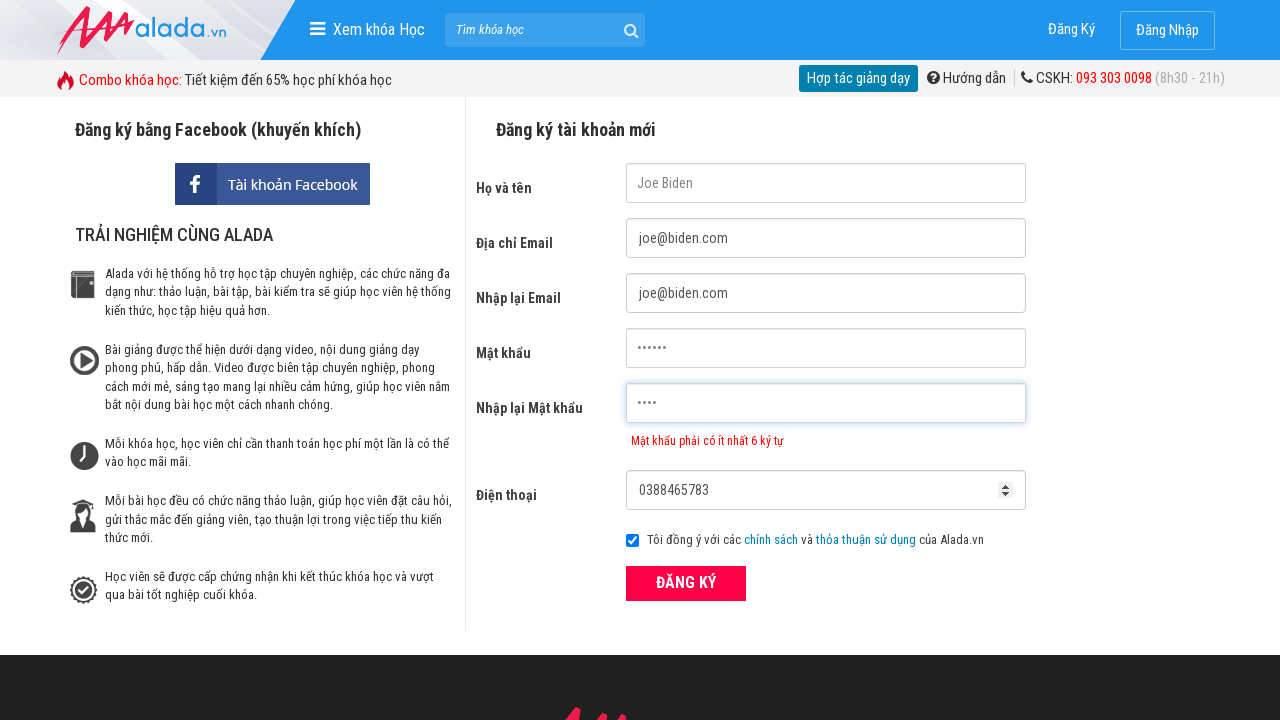

Clicked ĐĂNG KÝ (Register) button with too short confirm password at (686, 583) on xpath=//button[text()='ĐĂNG KÝ' and @type='submit']
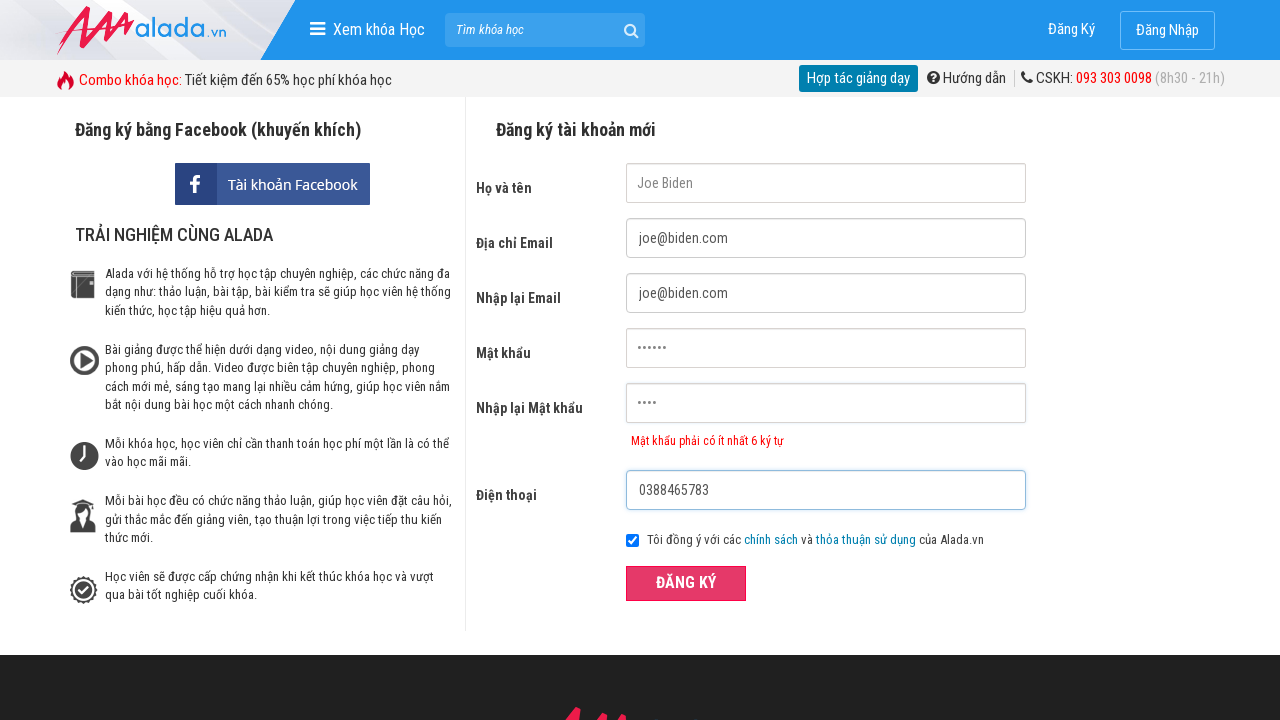

Confirmed confirm password error message is displayed for too short password
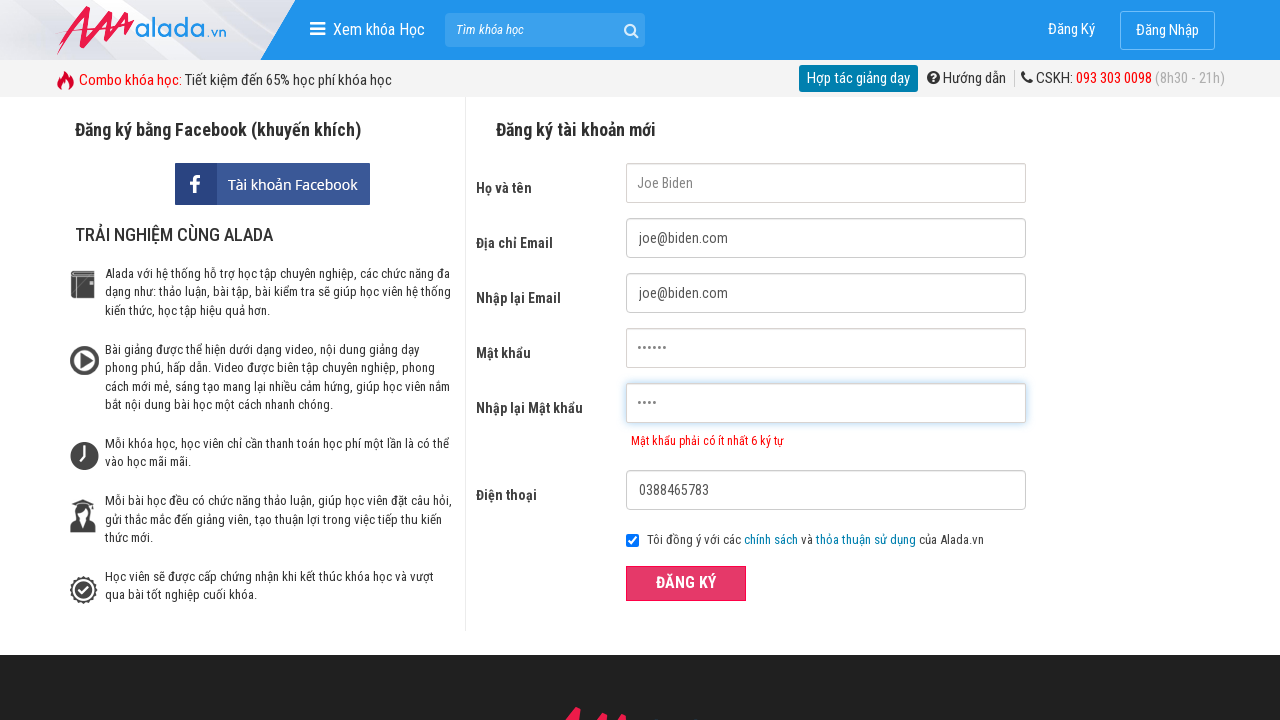

Cleared confirm password field on #txtCPassword
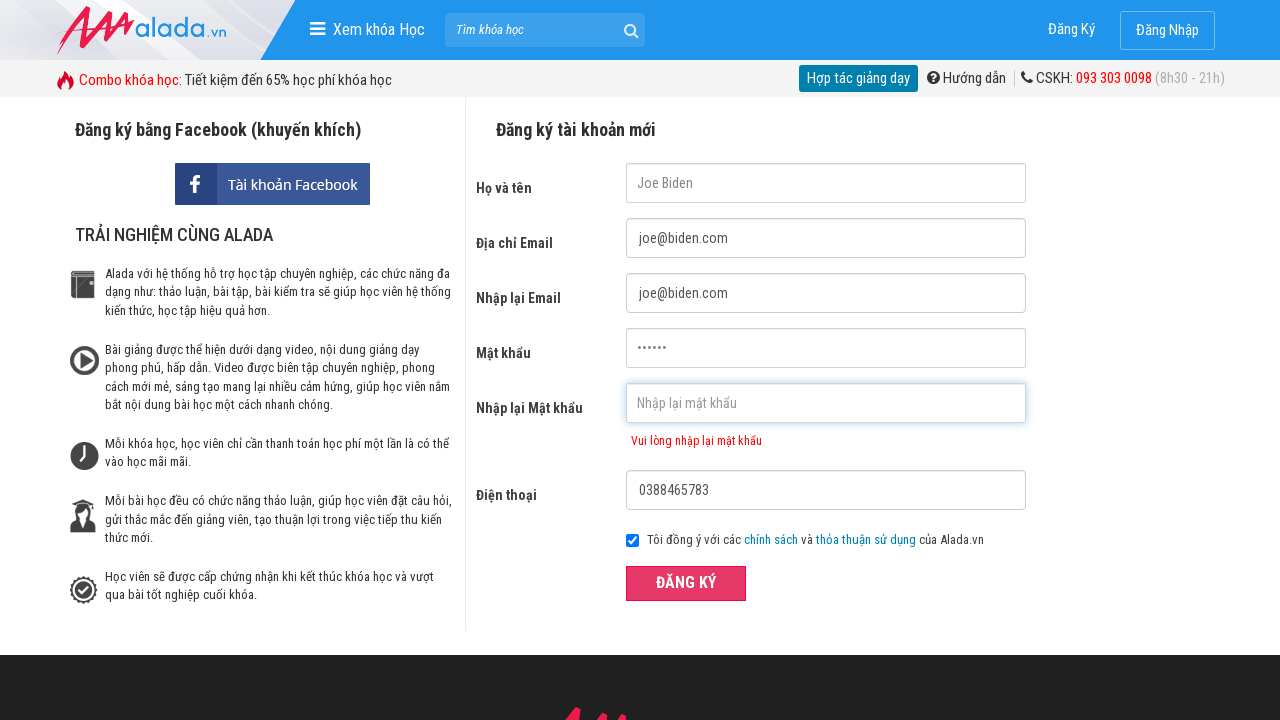

Filled confirm password field with '1234567' (mismatched with password) on #txtCPassword
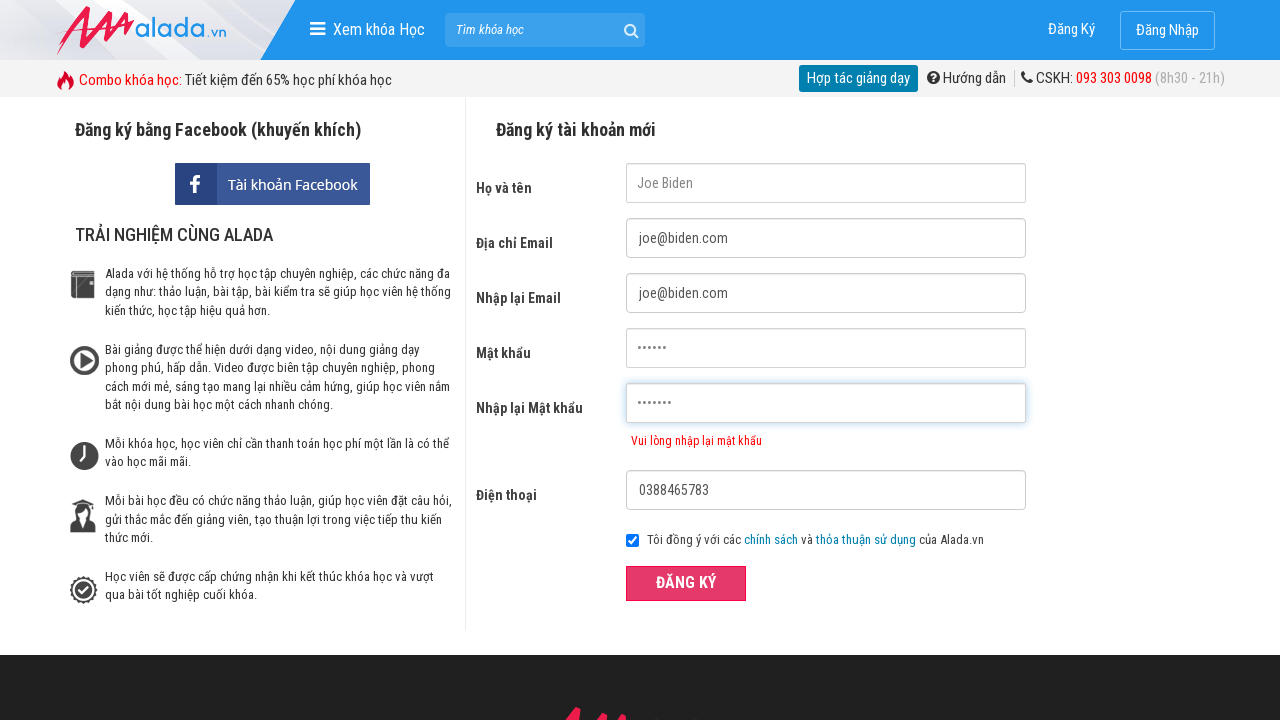

Clicked ĐĂNG KÝ (Register) button with mismatched confirm password at (686, 583) on xpath=//button[text()='ĐĂNG KÝ' and @type='submit']
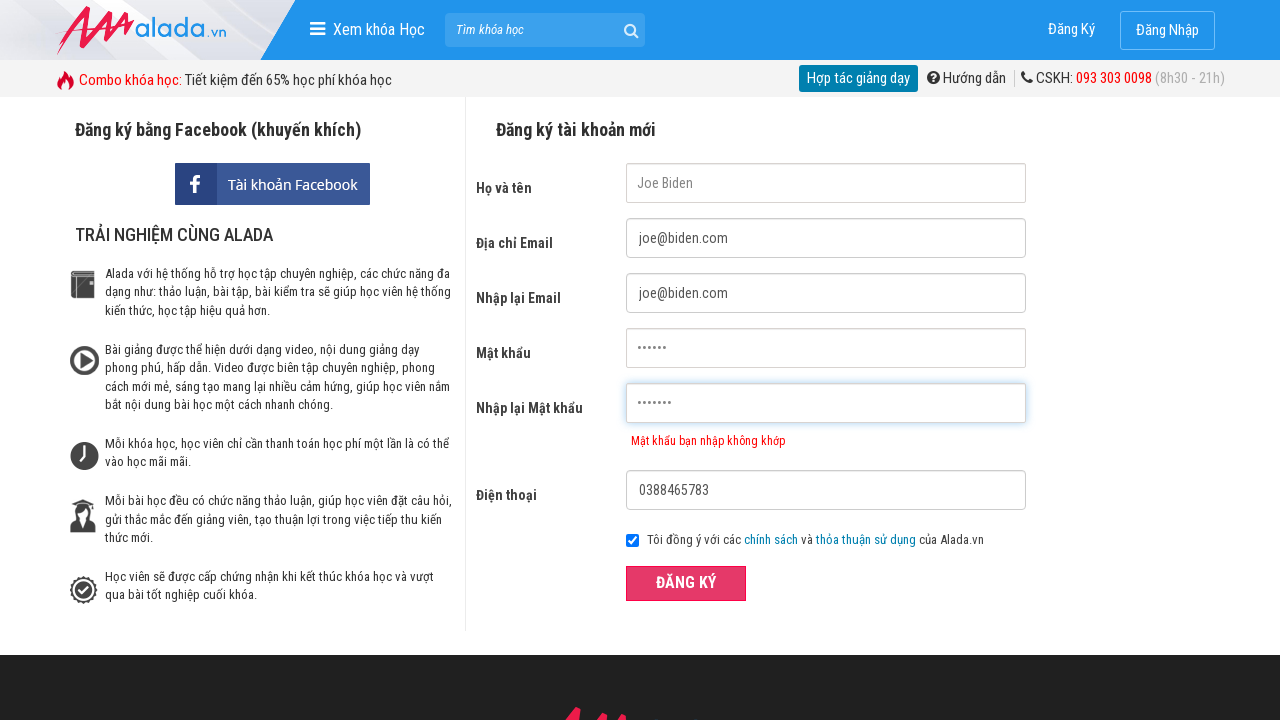

Confirmed confirm password error message is displayed for mismatched password
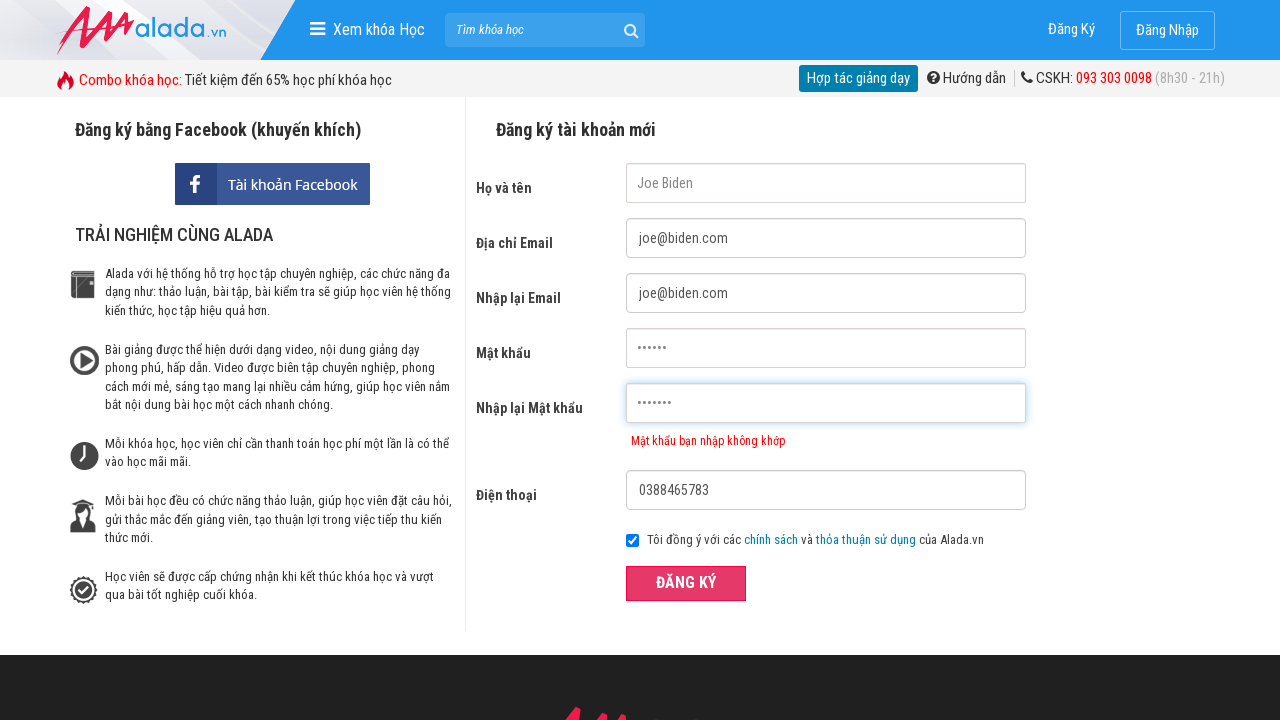

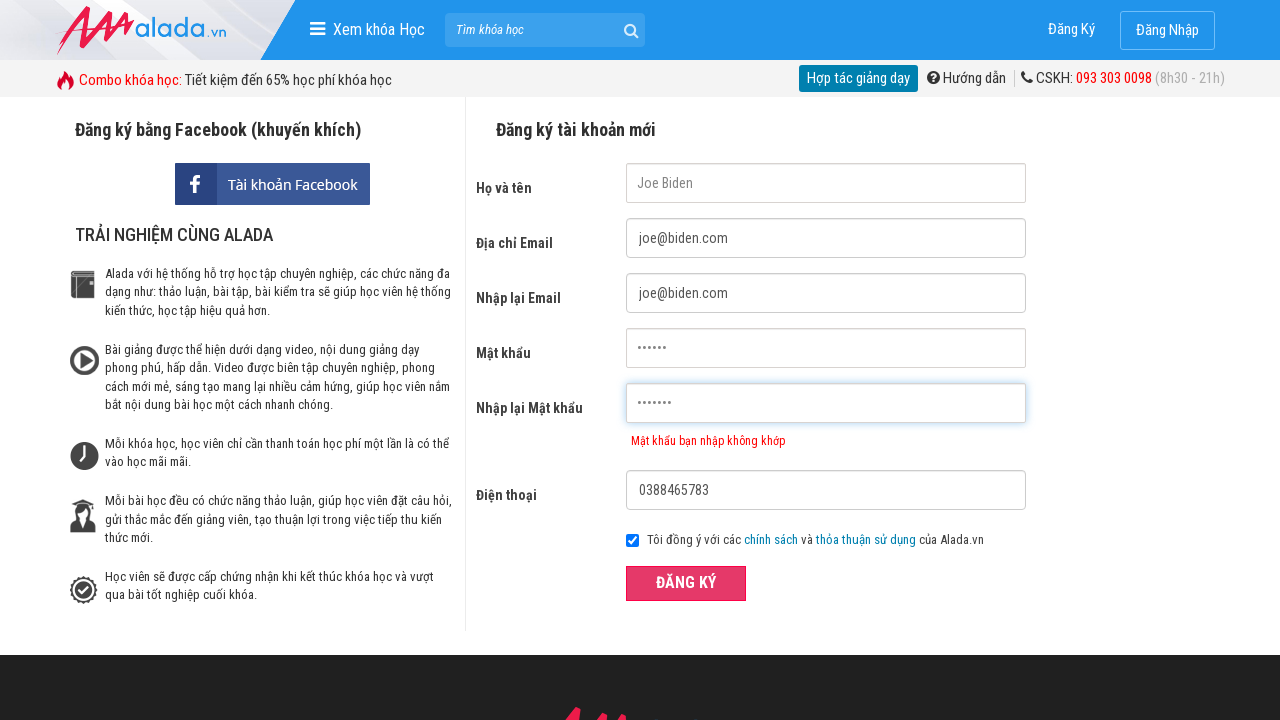